Navigates to OTUS website and verifies the current URL matches the expected URL

Starting URL: https://otus.ru/

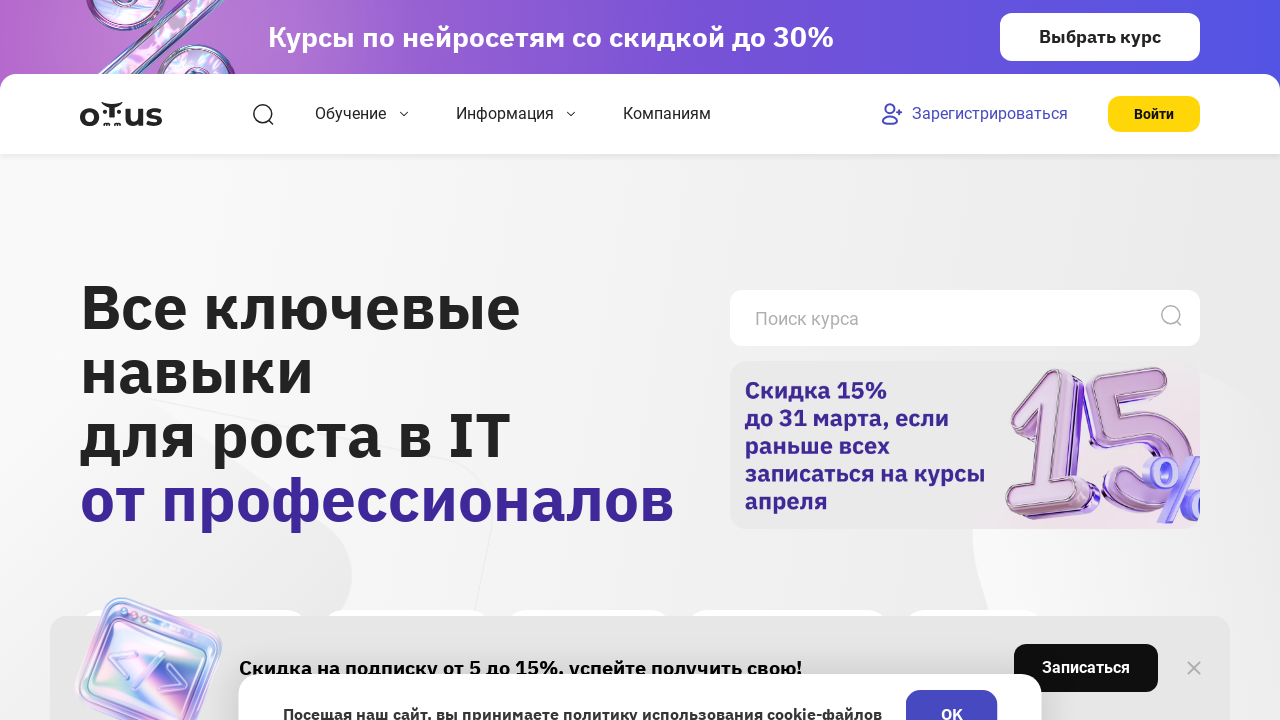

Verified current URL matches expected URL https://otus.ru/
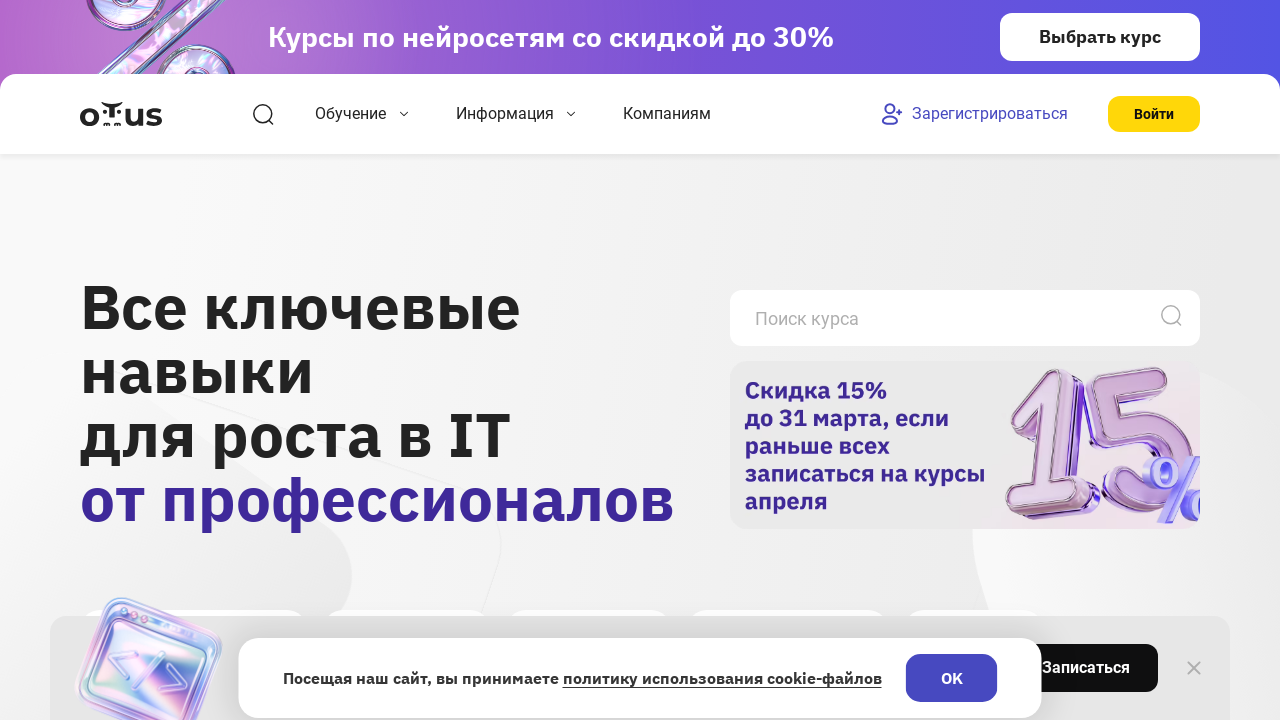

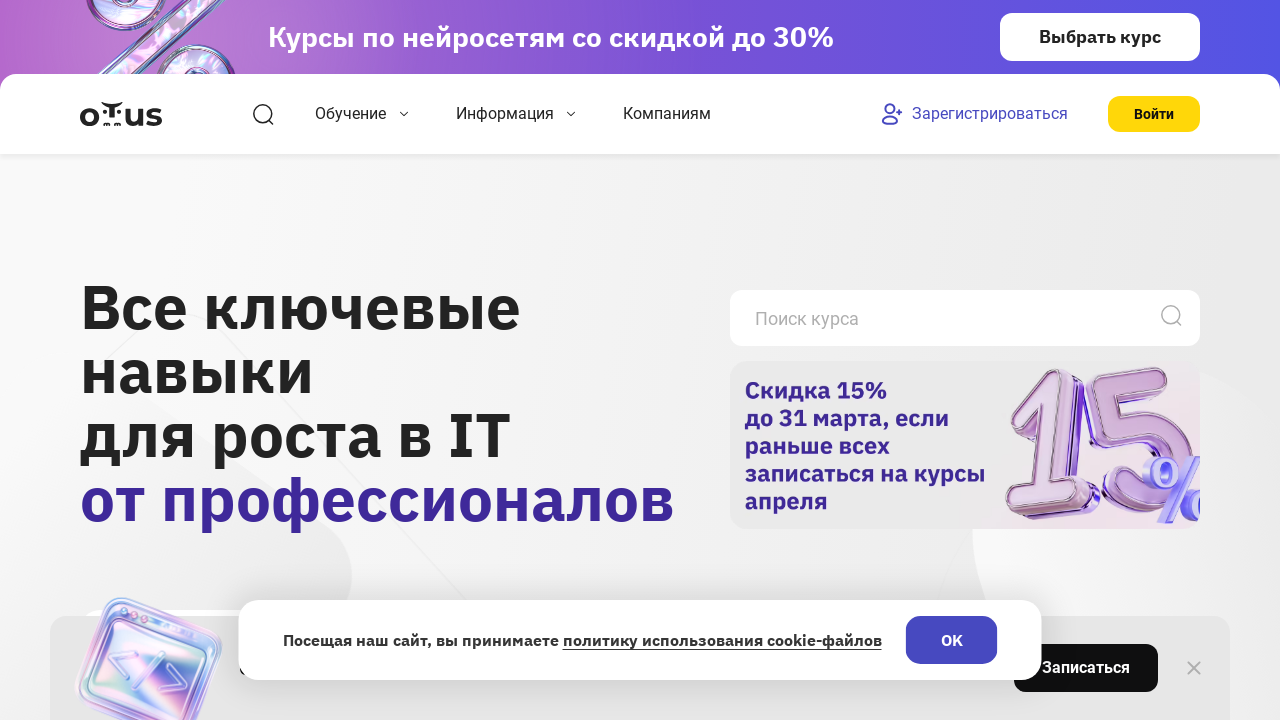